Navigates to an HTML input file documentation page and takes a screenshot

Starting URL: http://html.com/input-type-file/

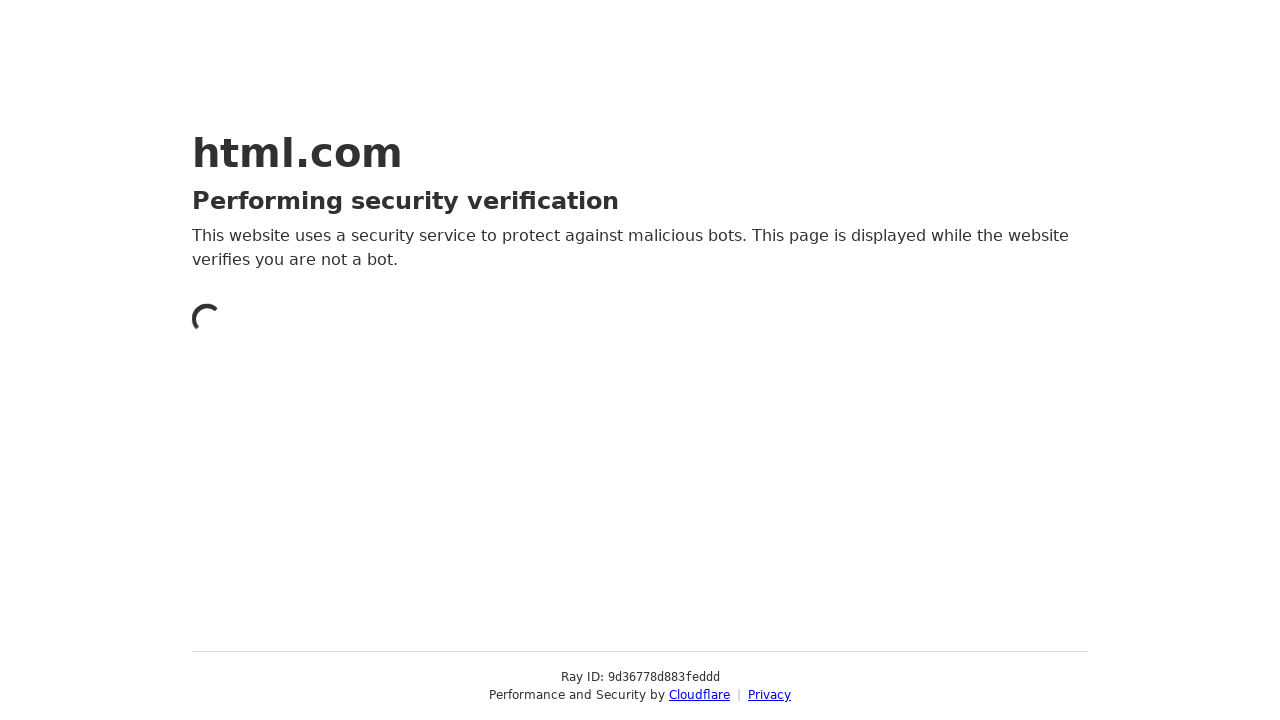

Navigated to HTML input type file documentation page
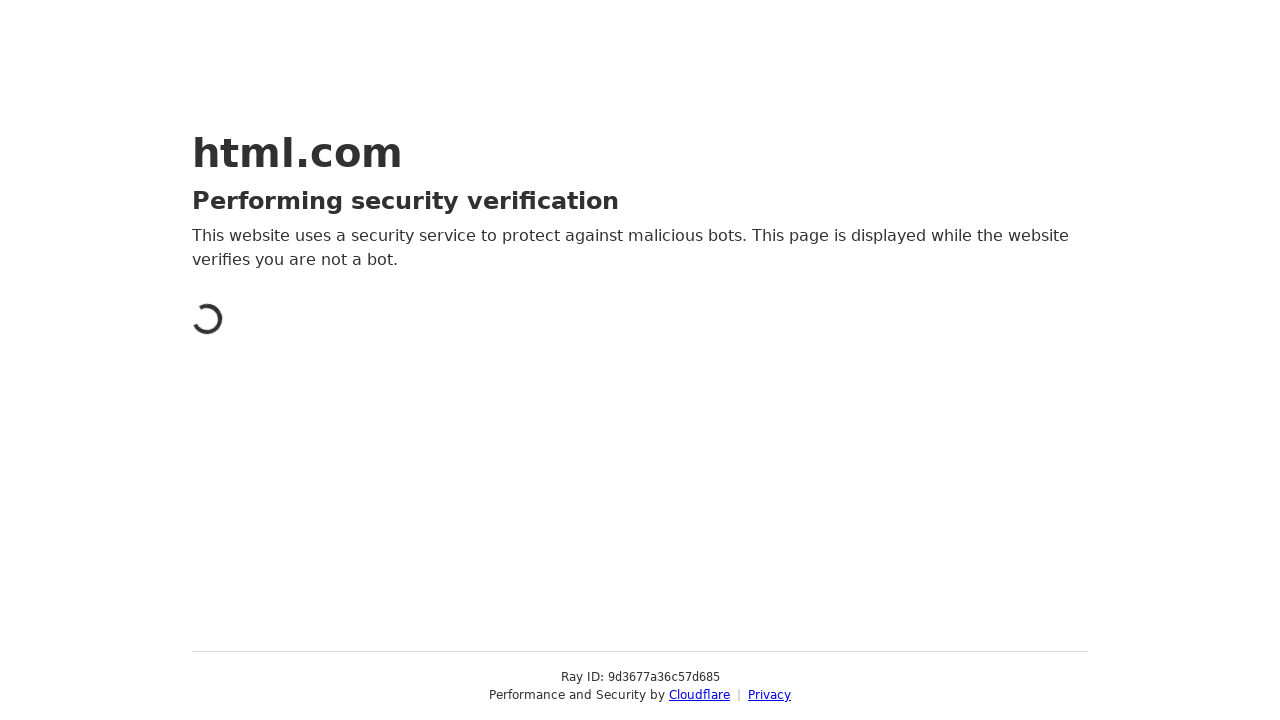

Waited for page to fully load (networkidle state)
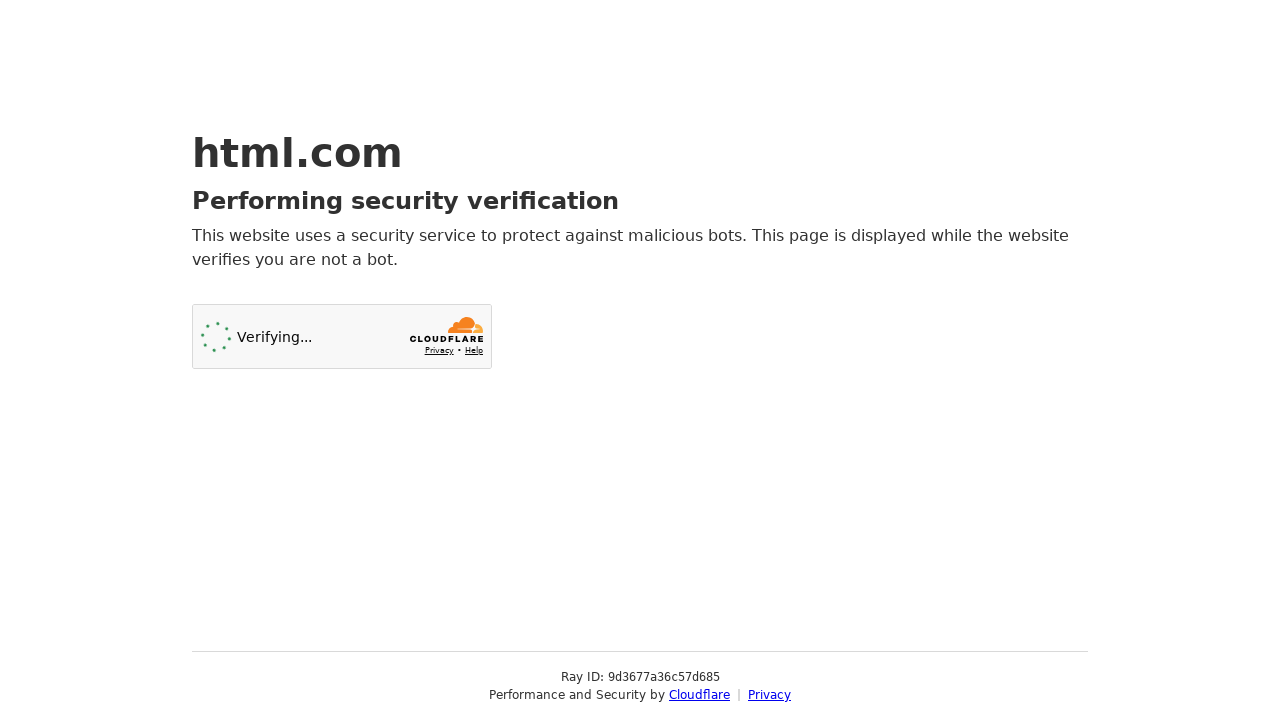

Body element is visible and ready
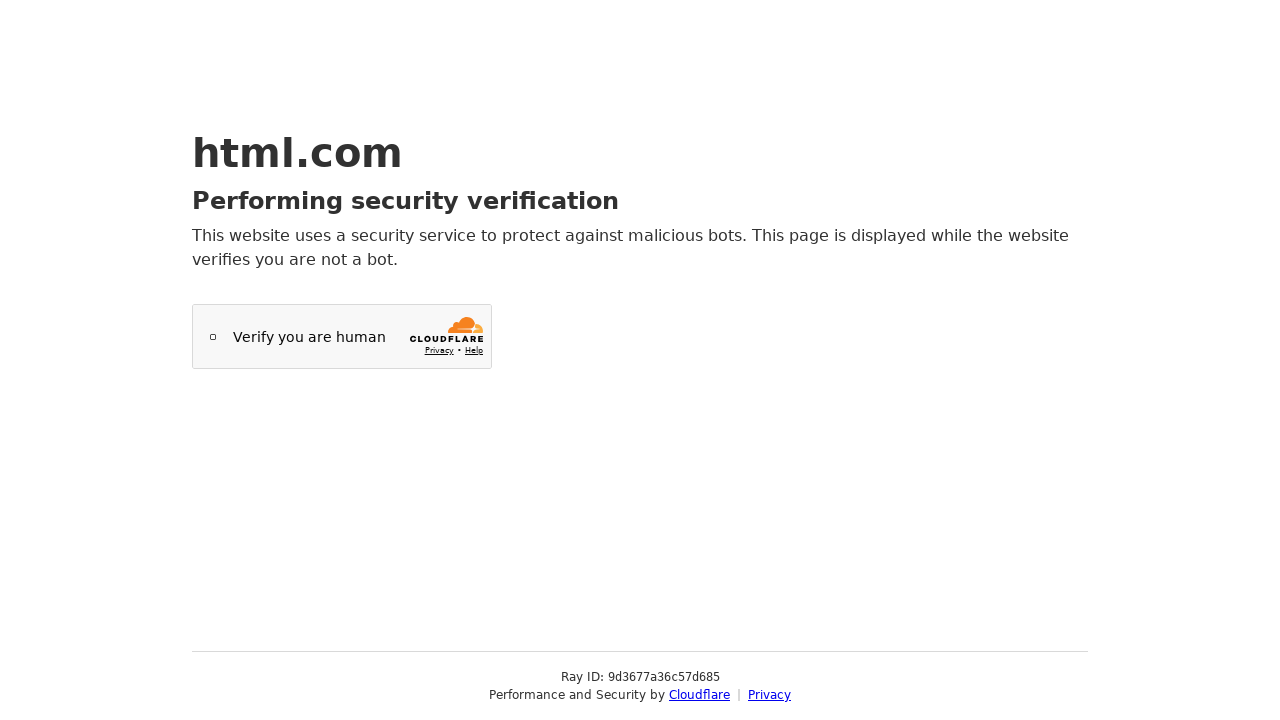

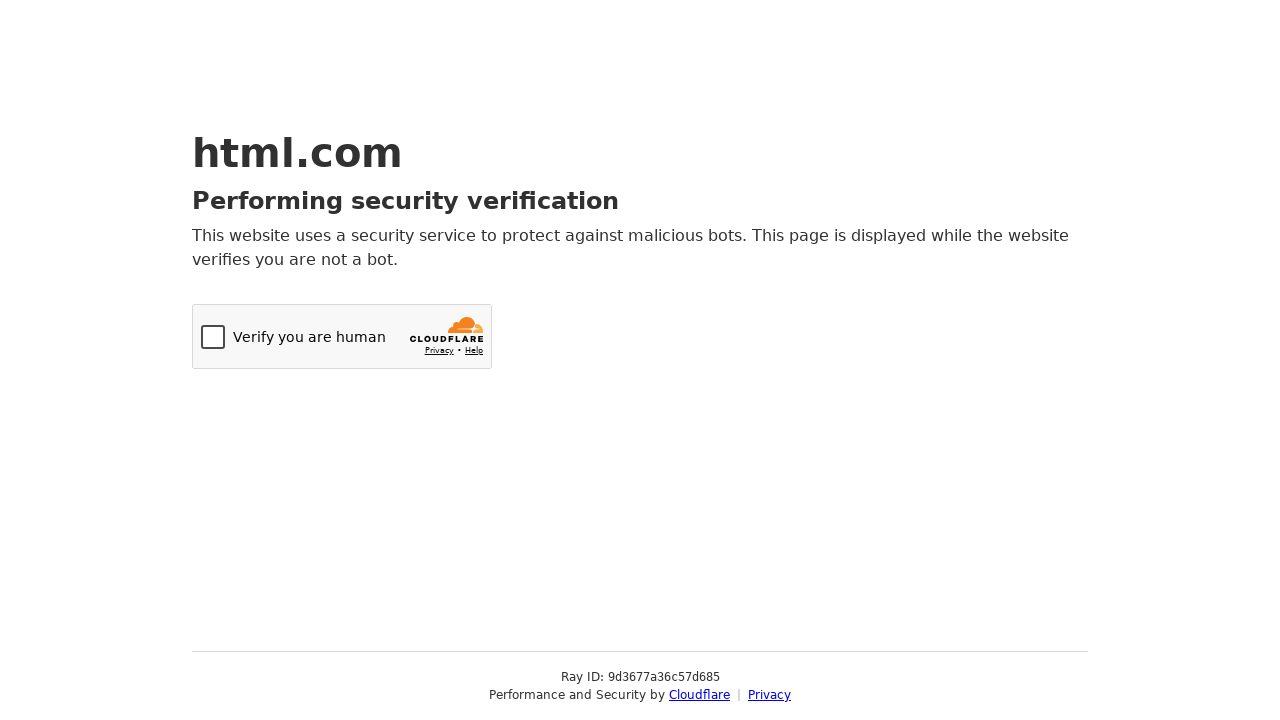